Navigates to NVIDIA China website and waits for the page to load completely

Starting URL: https://www.nvidia.cn/

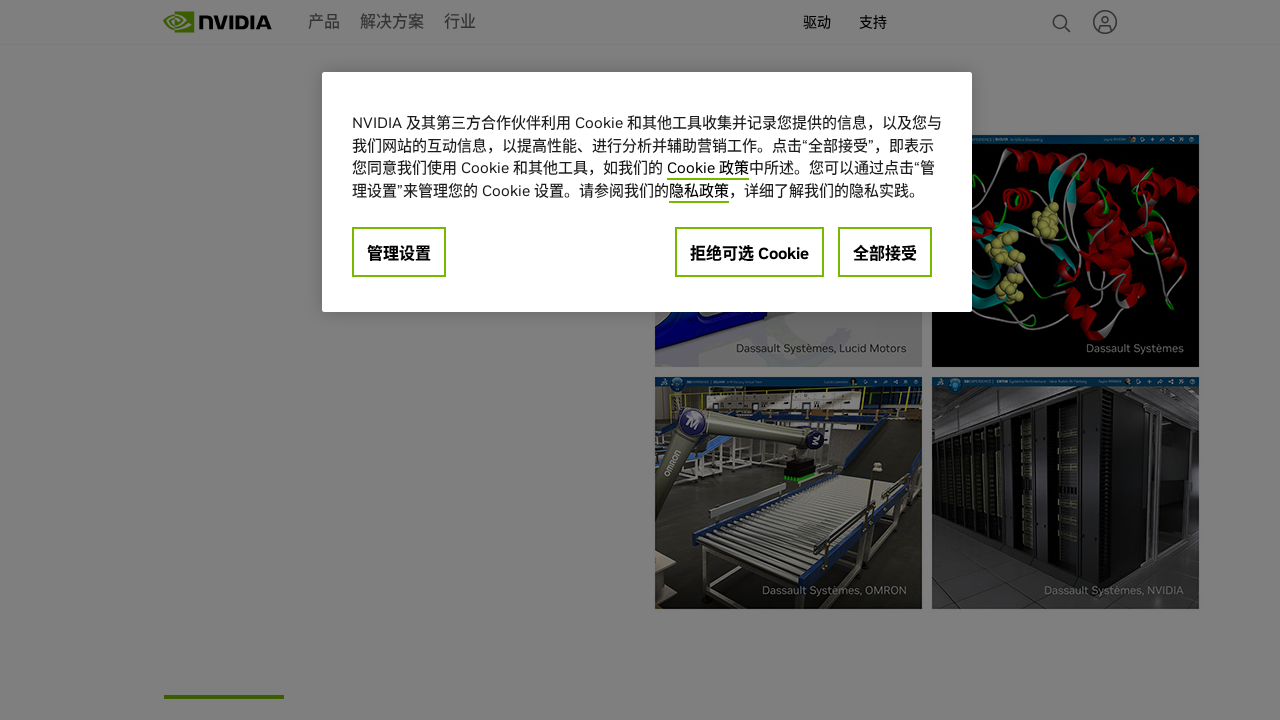

NVIDIA China website loaded completely with networkidle state
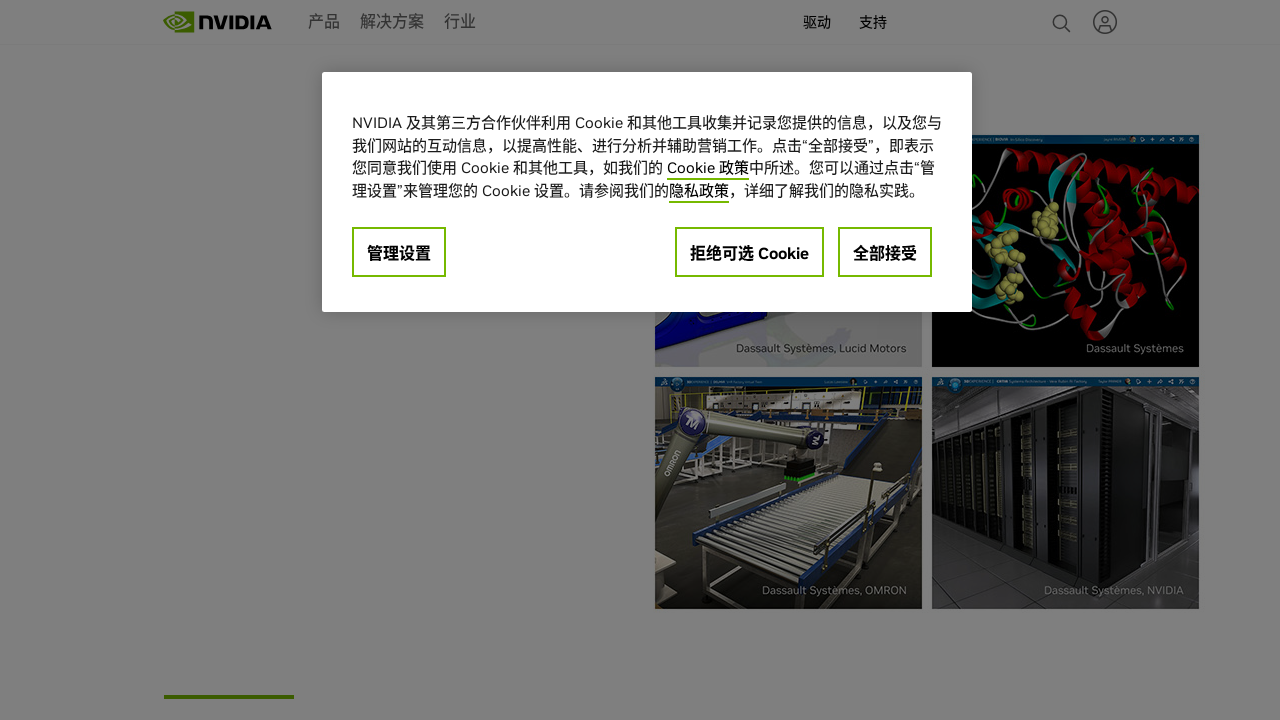

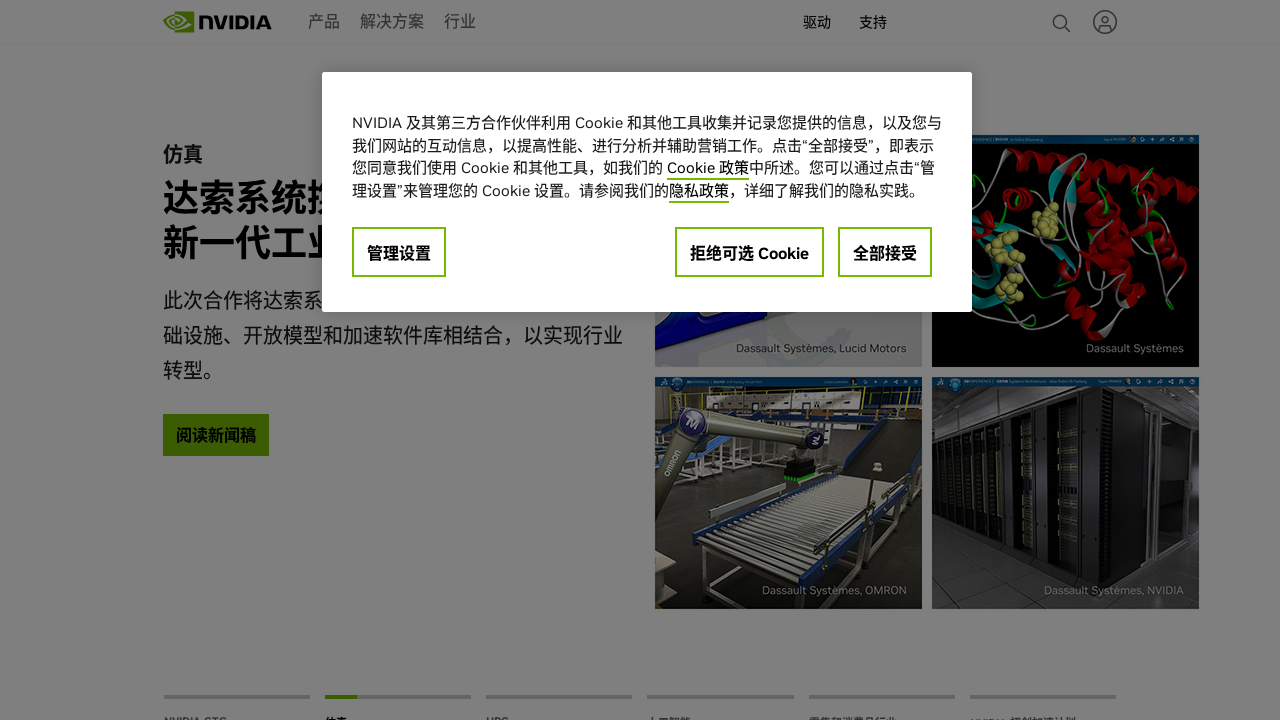